Tests drag and drop functionality by dragging a small circle element and dropping it onto a larger circle target area

Starting URL: https://practice.cydeo.com/drag_and_drop_circles

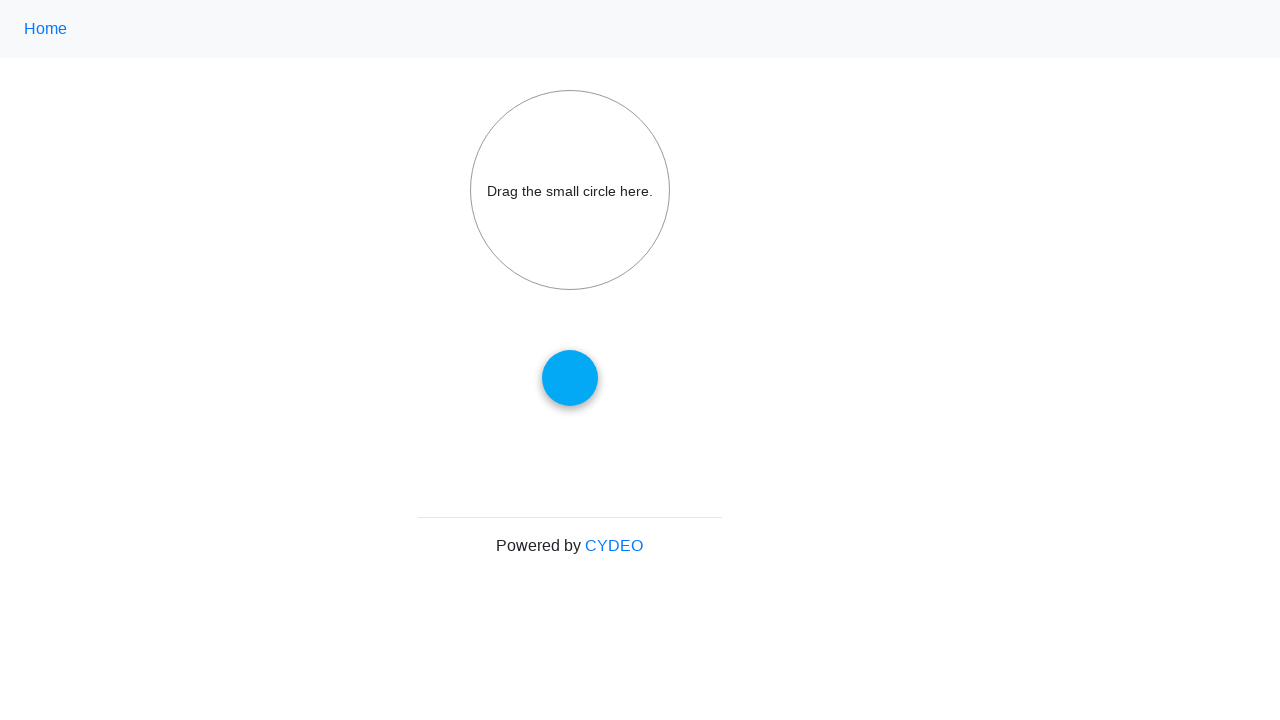

Navigated to drag and drop circles practice page
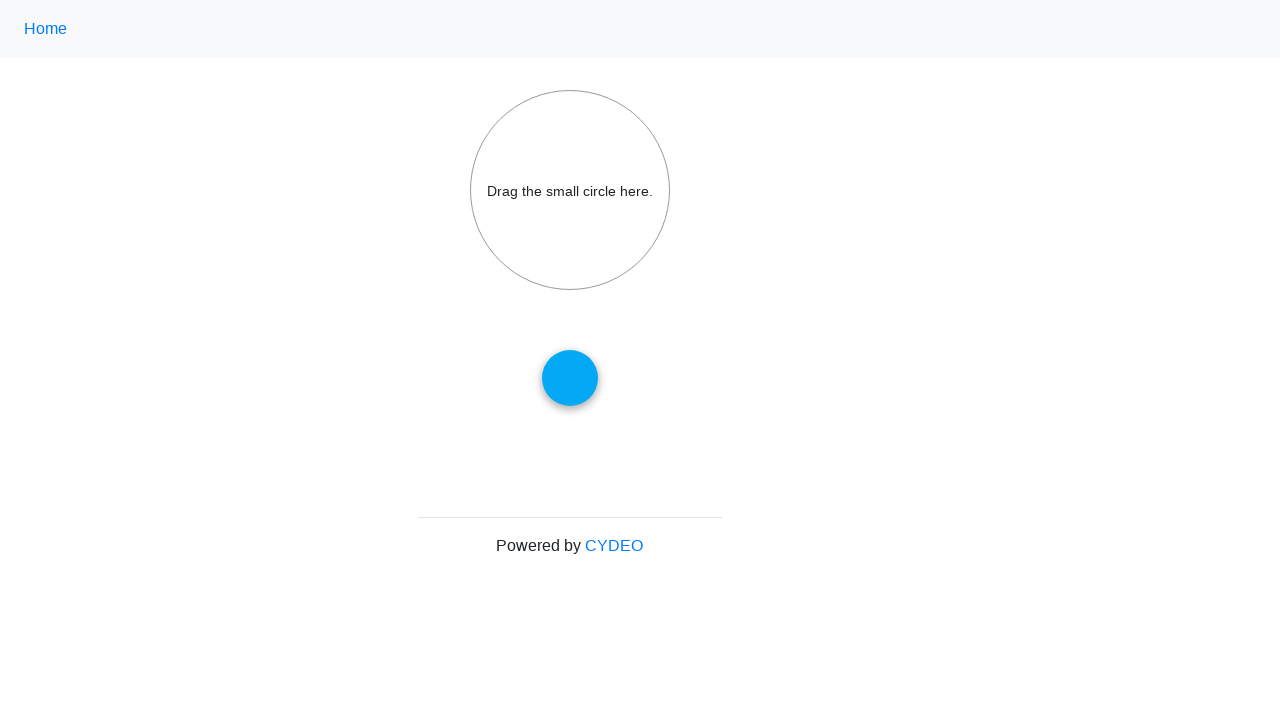

Located the draggable small circle element
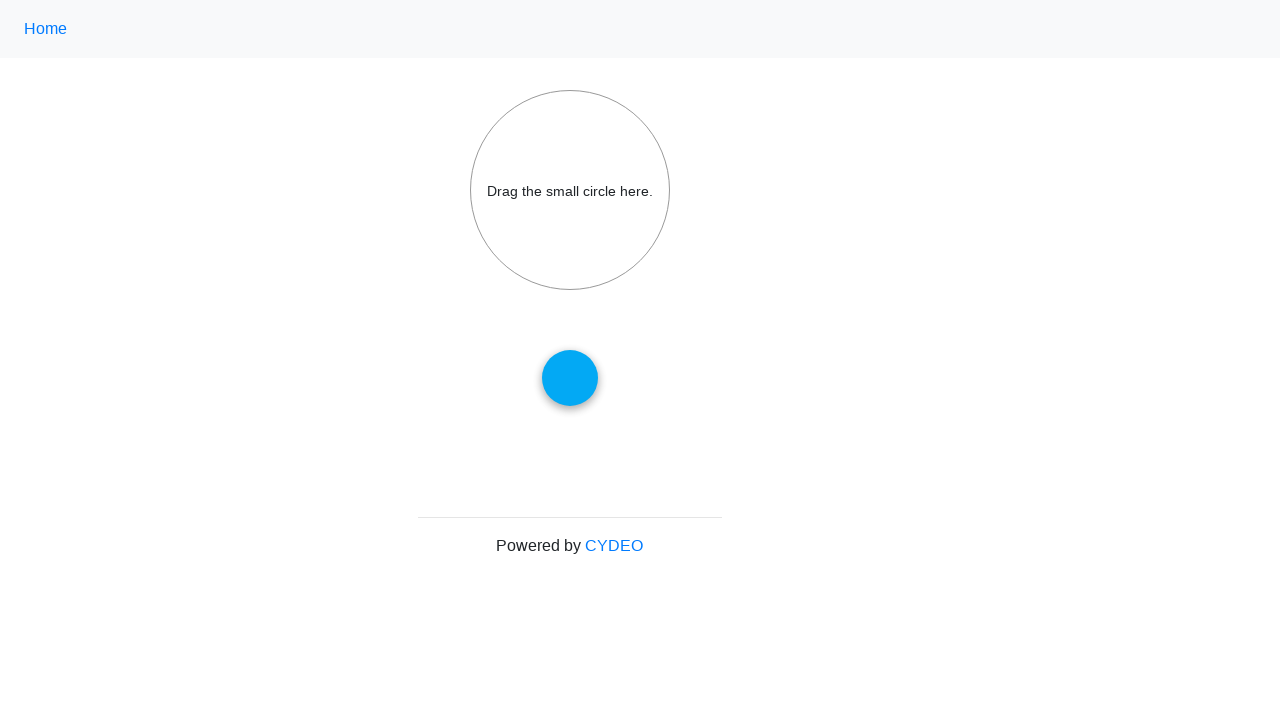

Located the drop target big circle element
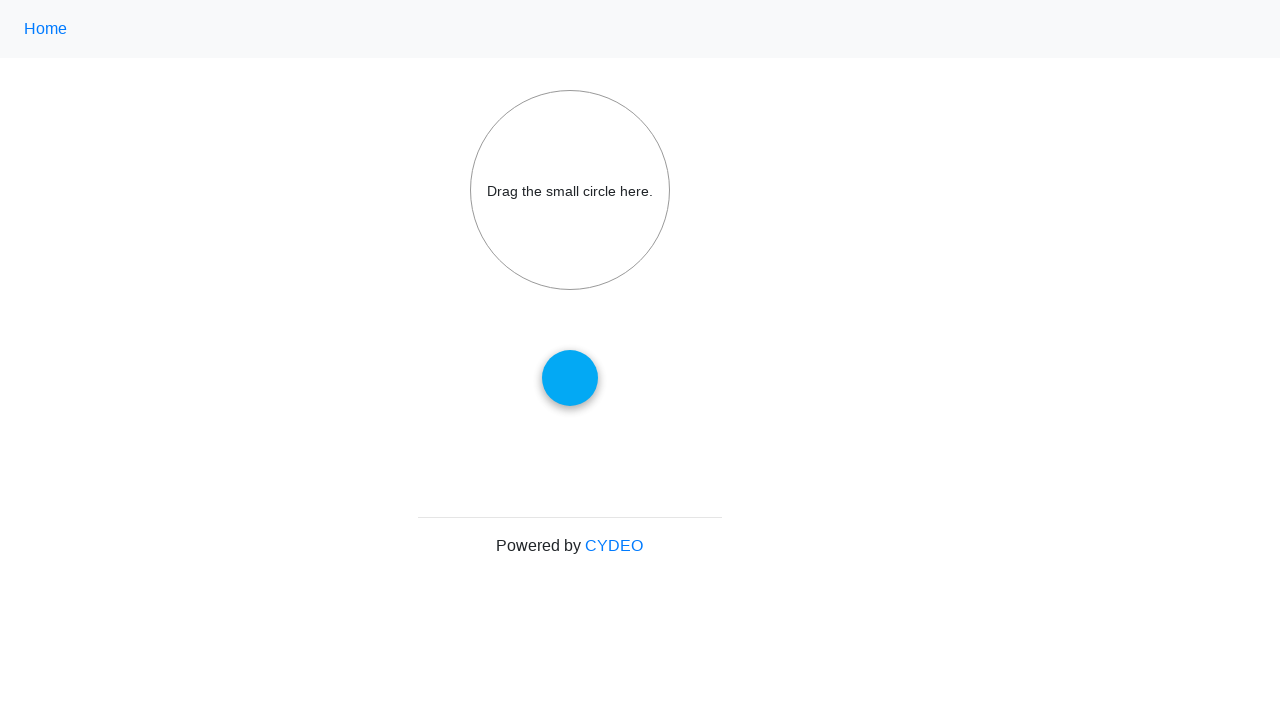

Dragged small circle and dropped it onto the big circle target area at (570, 190)
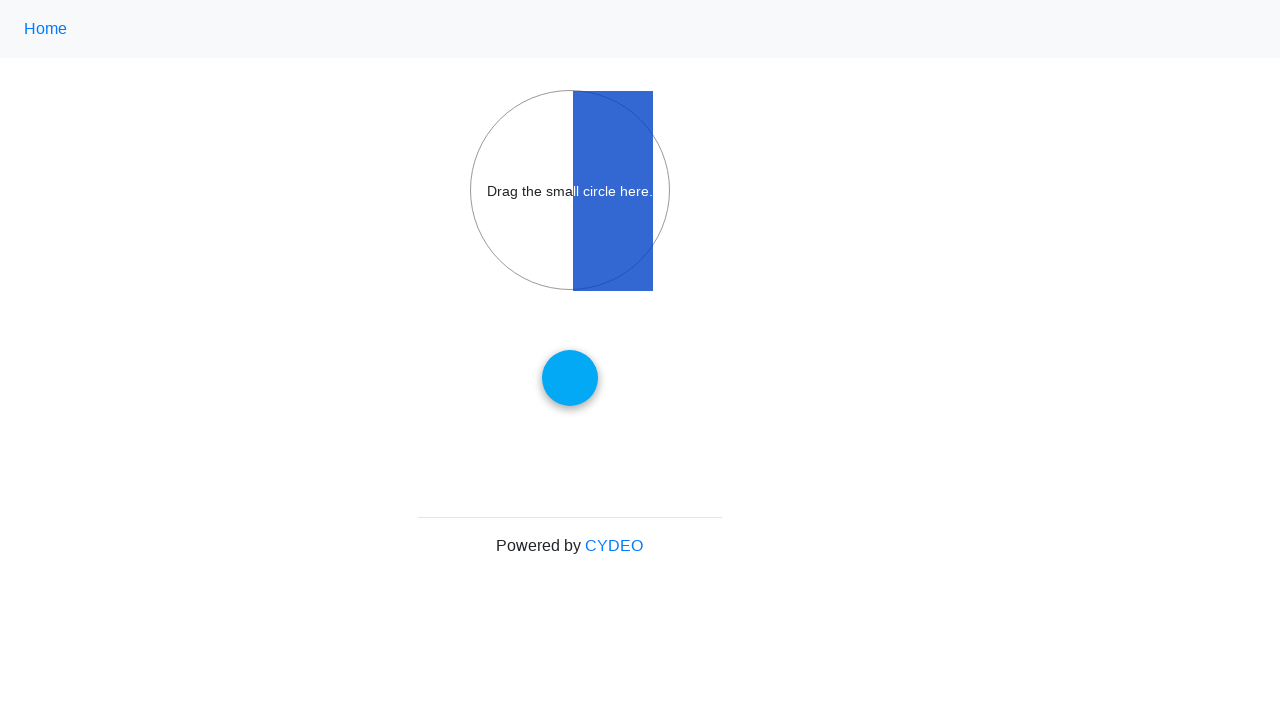

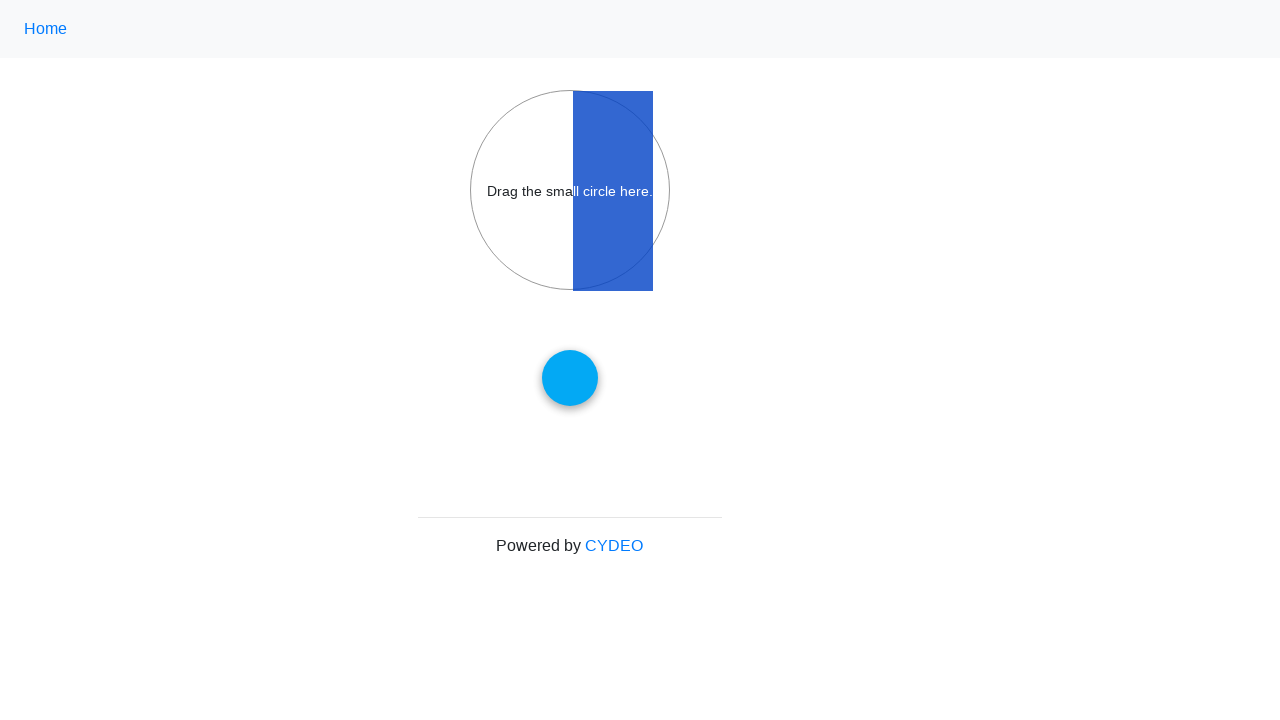